Tests form validation error when number is 200

Starting URL: https://sauce-form.vercel.app/

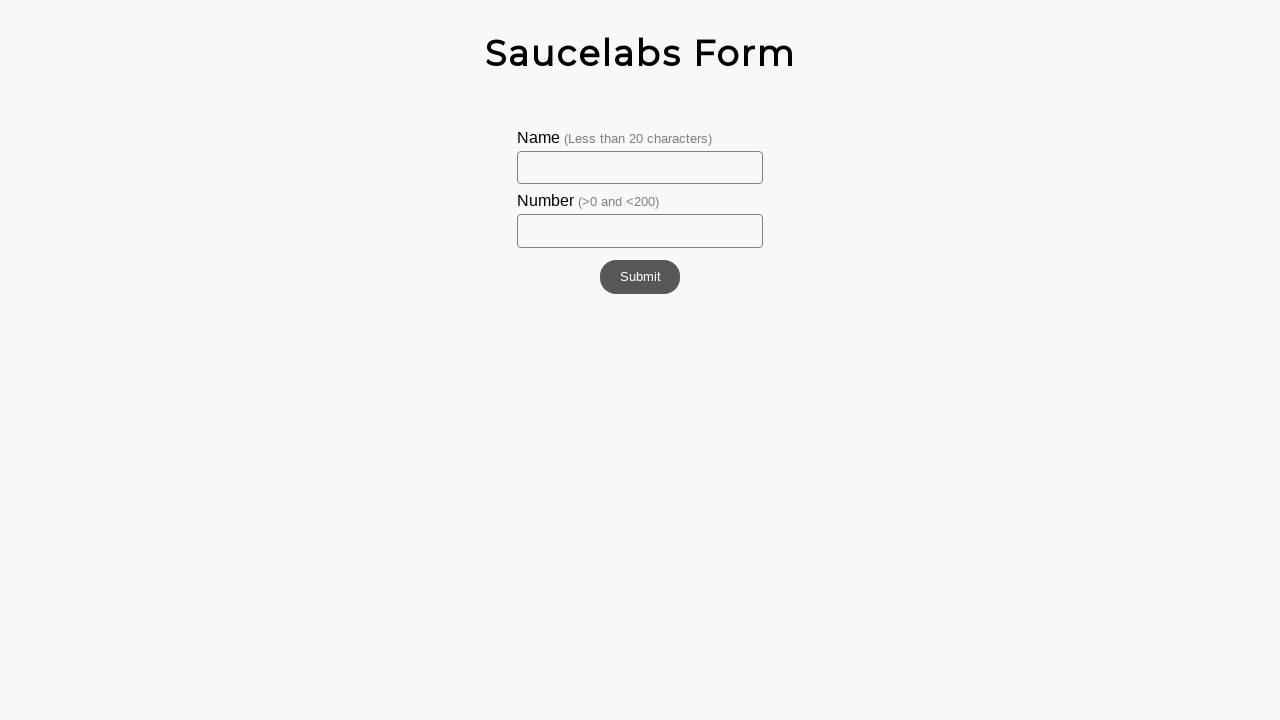

Filled name field with 'Jesus' on #name
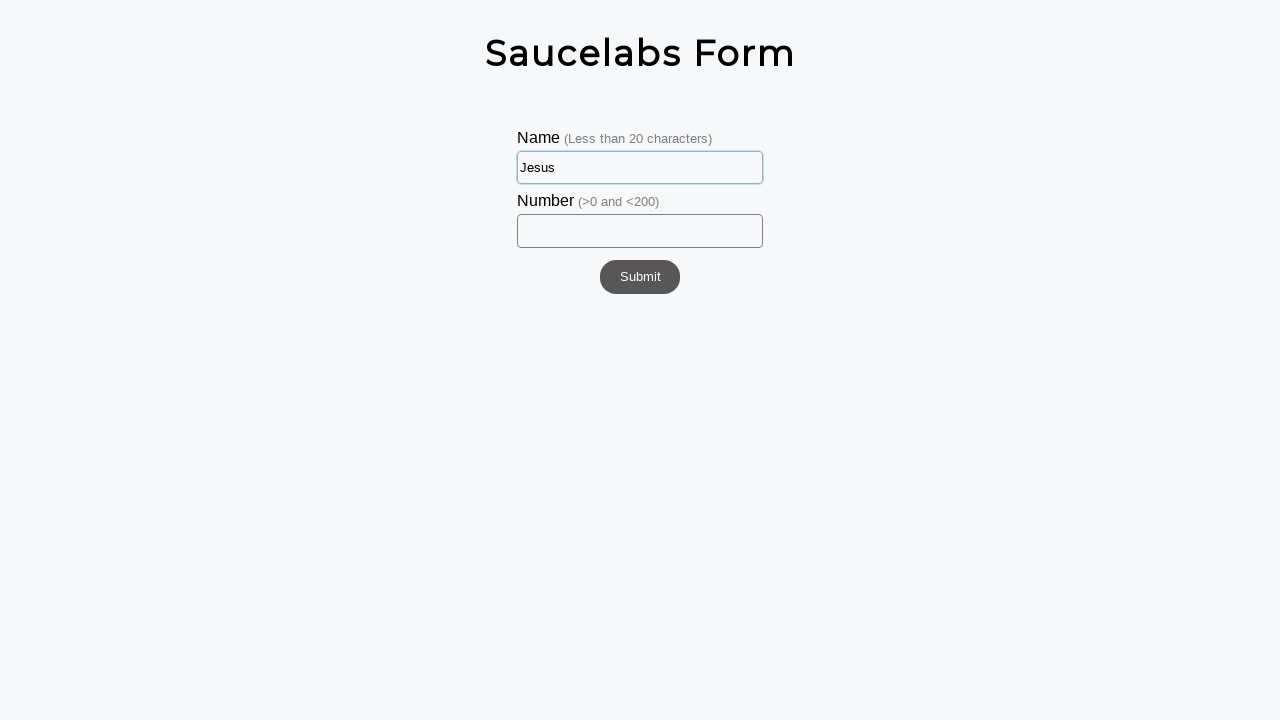

Filled number field with '200' to trigger validation error on #number
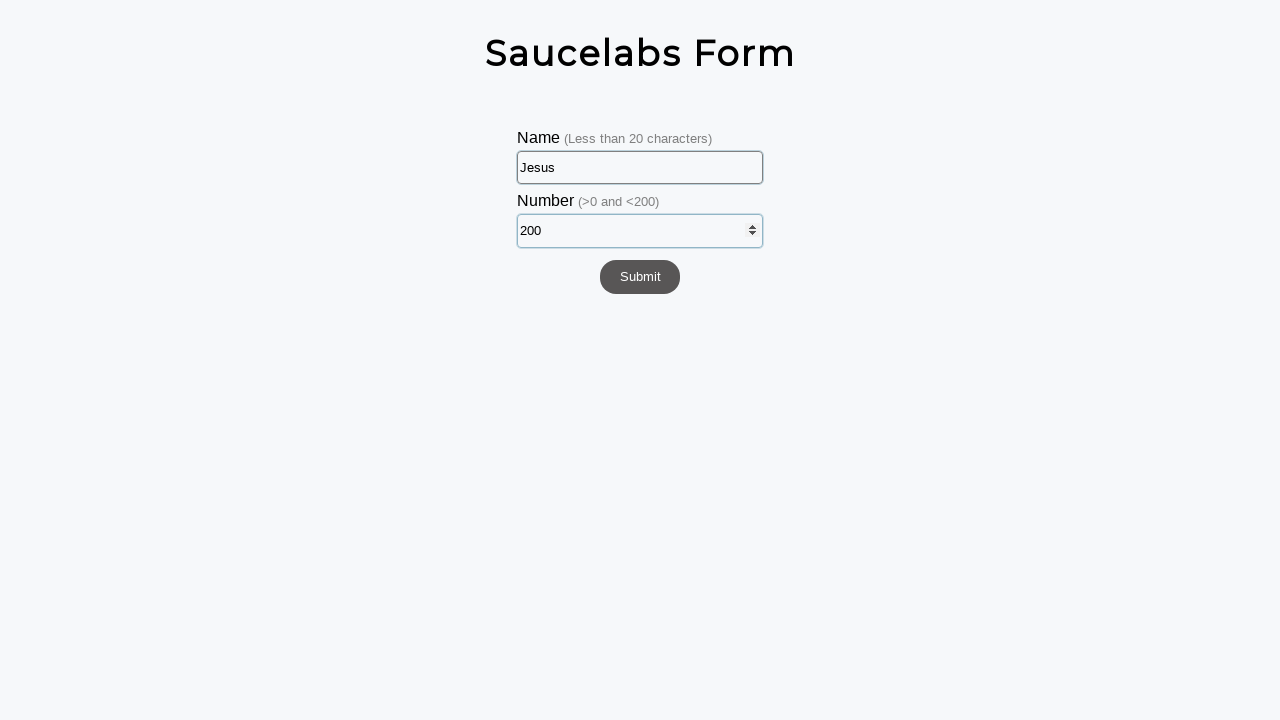

Clicked submit button to submit form at (640, 277) on #submit
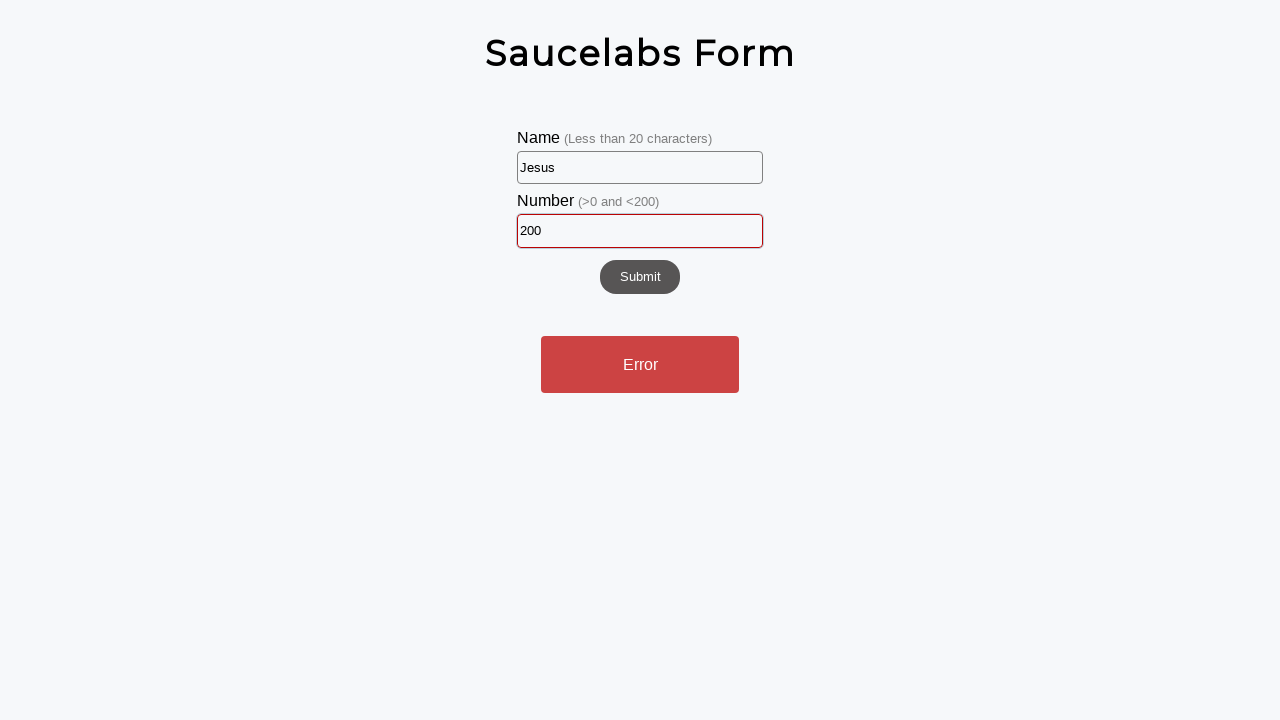

Form validation error alert appeared
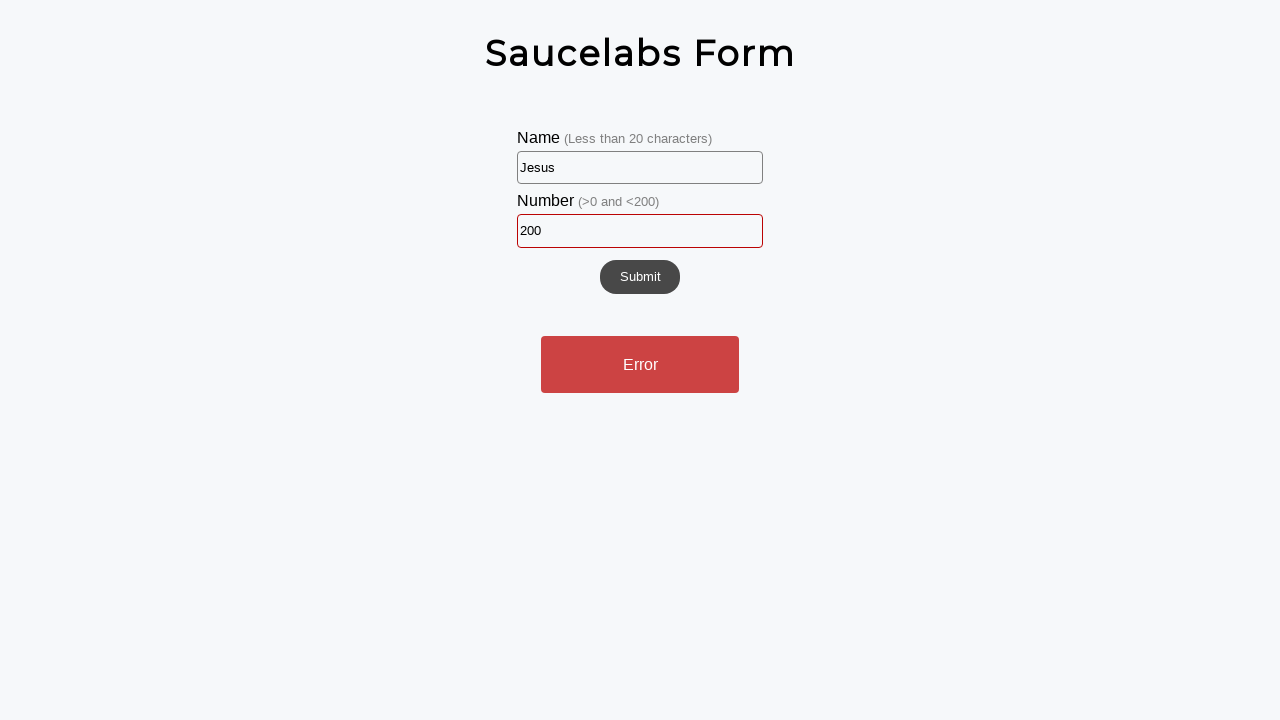

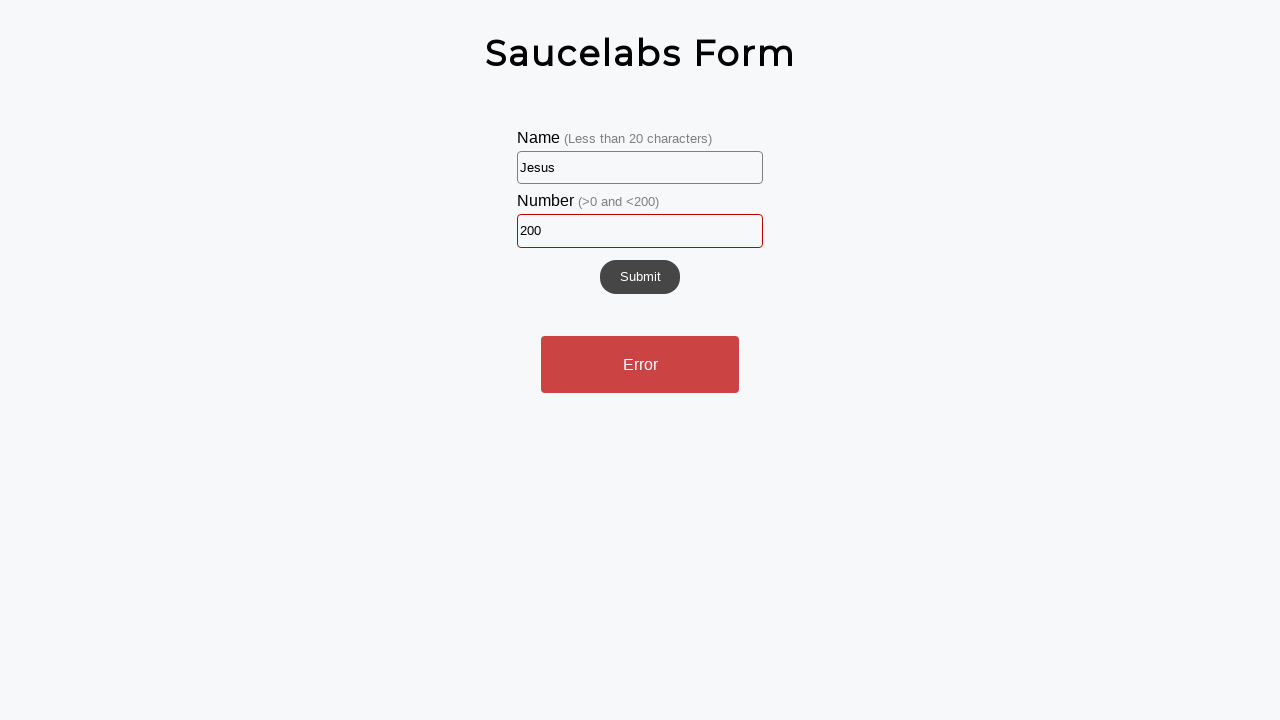